Tests keypress functionality by entering a name in the input field and clicking a button on the Formy project page

Starting URL: https://formy-project.herokuapp.com/keypress

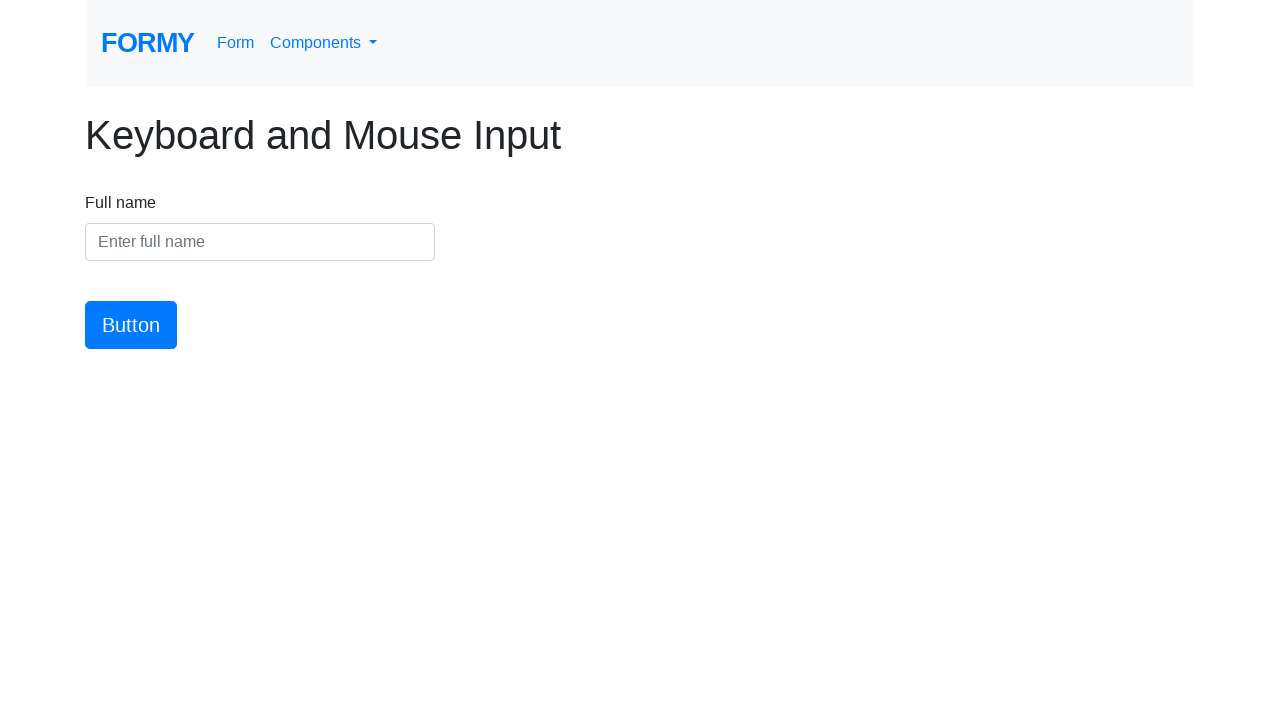

Navigated to Formy keypress test page
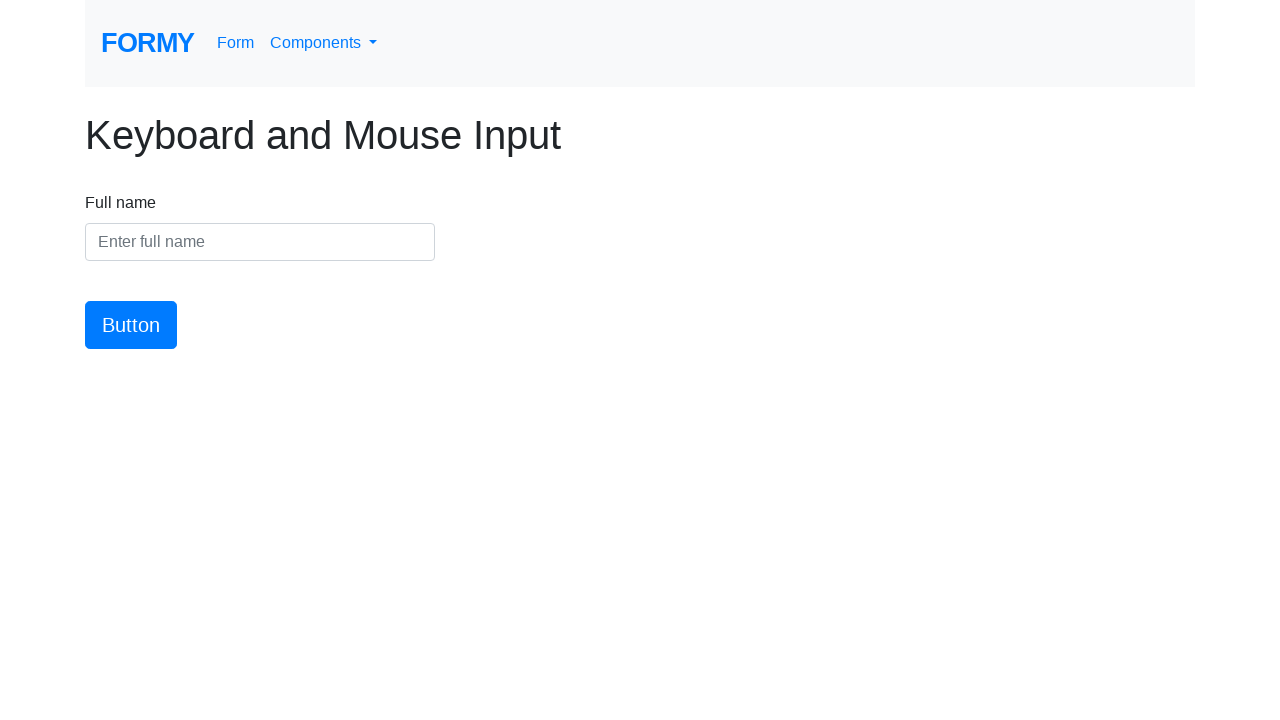

Filled name input field with 'Namey Names' on #name
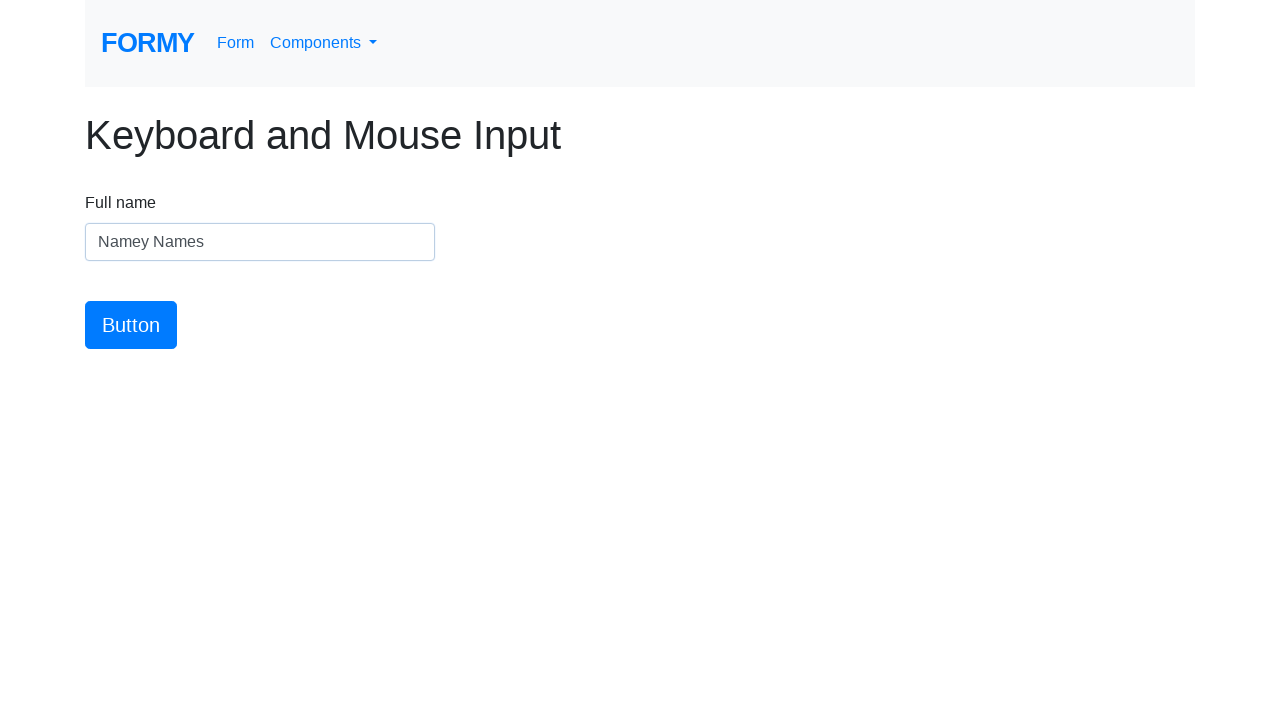

Clicked the submit button at (131, 325) on #button
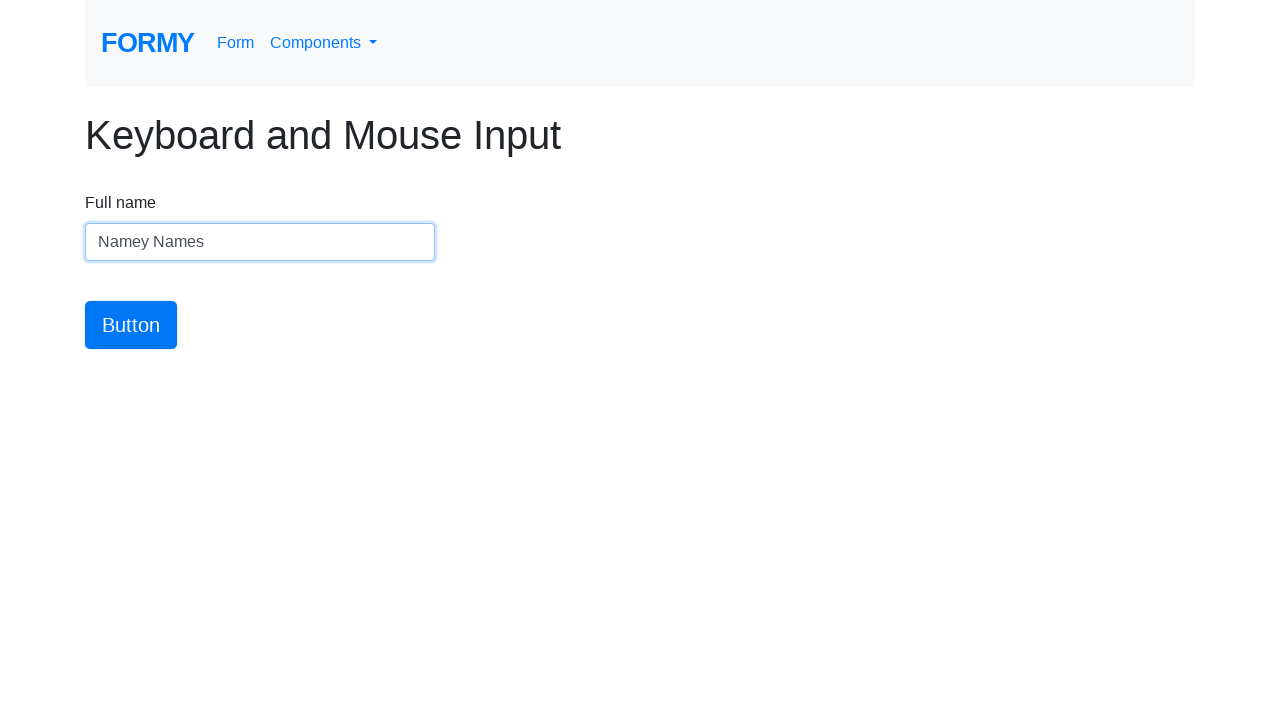

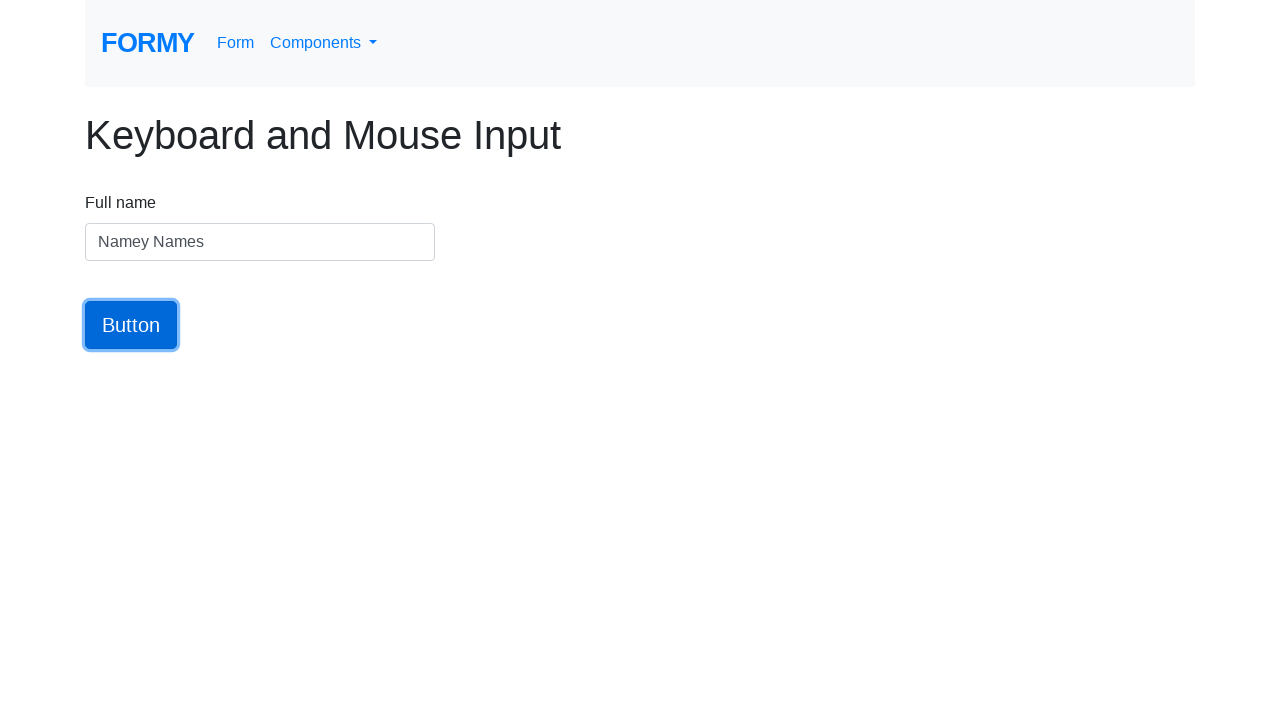